Tests filling out a comprehensive web form with various input types including text fields, password, textarea, select dropdown, datalist, checkboxes, and radio buttons, then submits and verifies the confirmation message.

Starting URL: https://www.selenium.dev/selenium/web/web-form.html

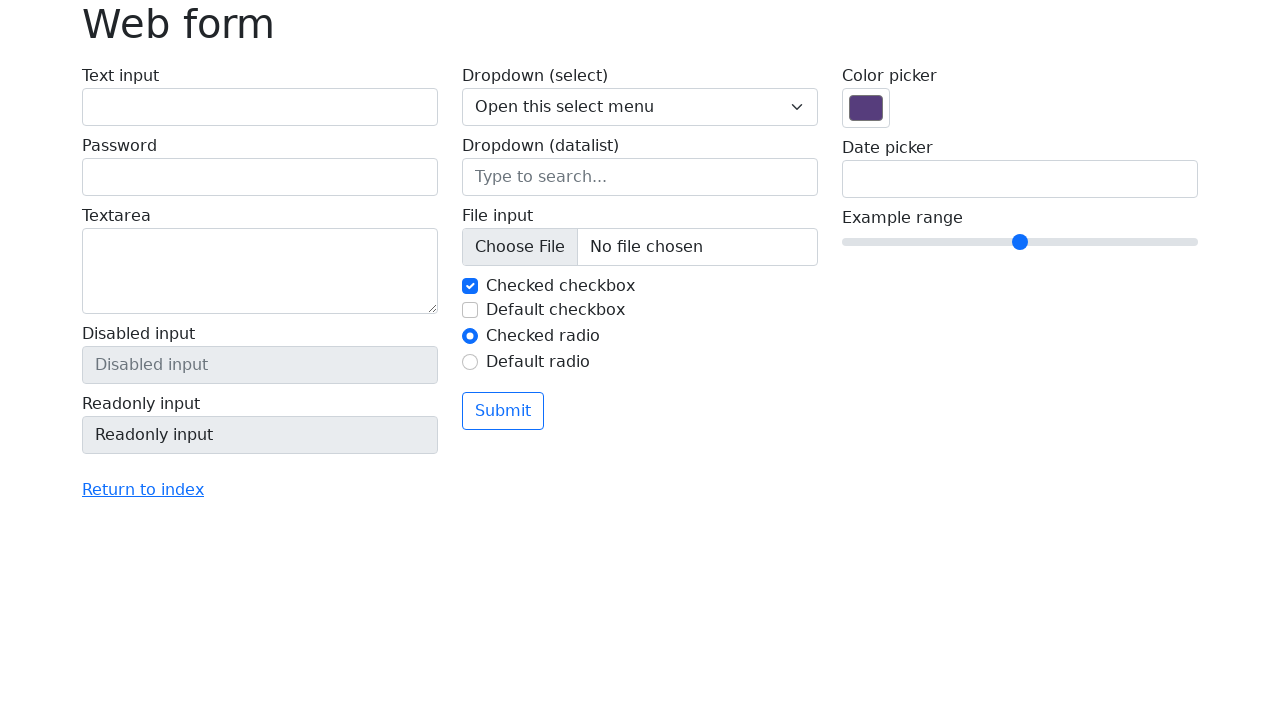

Filled text input field with 'Youpiyeah!' on input[name='my-text']
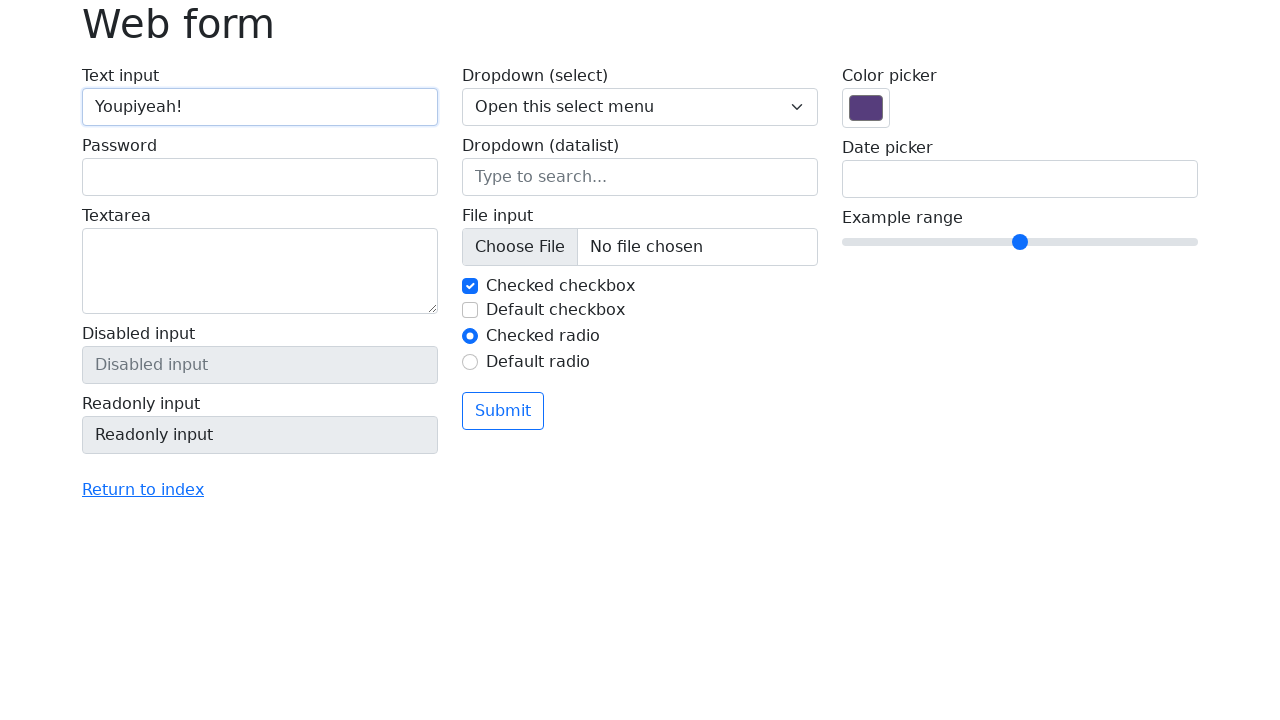

Filled password input field with secure password on input[name='my-password']
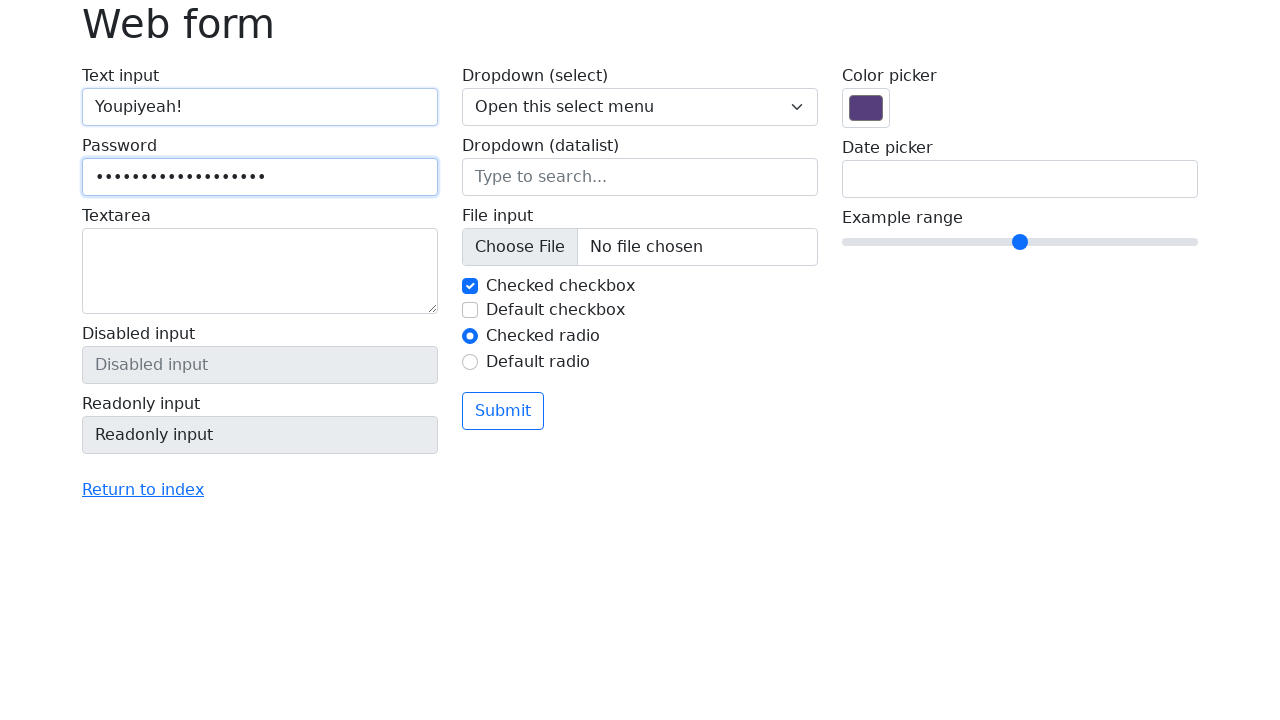

Filled textarea with multi-line text on textarea[name='my-textarea']
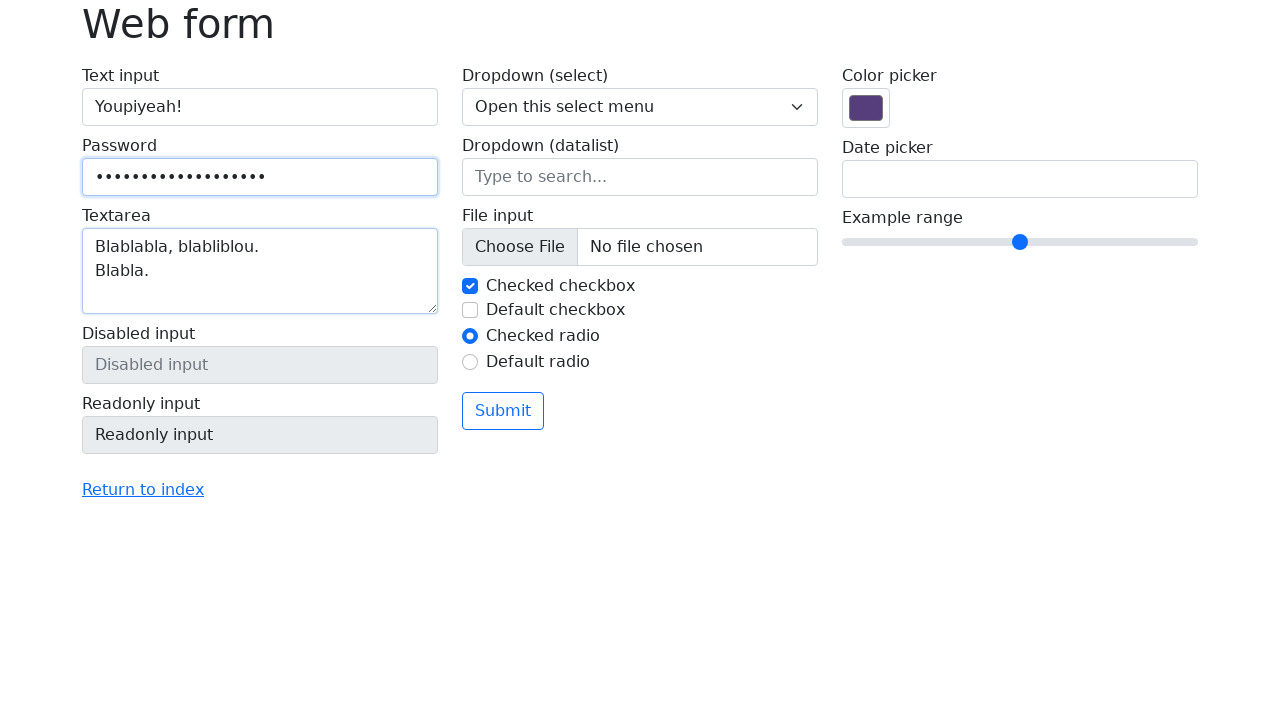

Selected option '2' from dropdown menu on select[name='my-select']
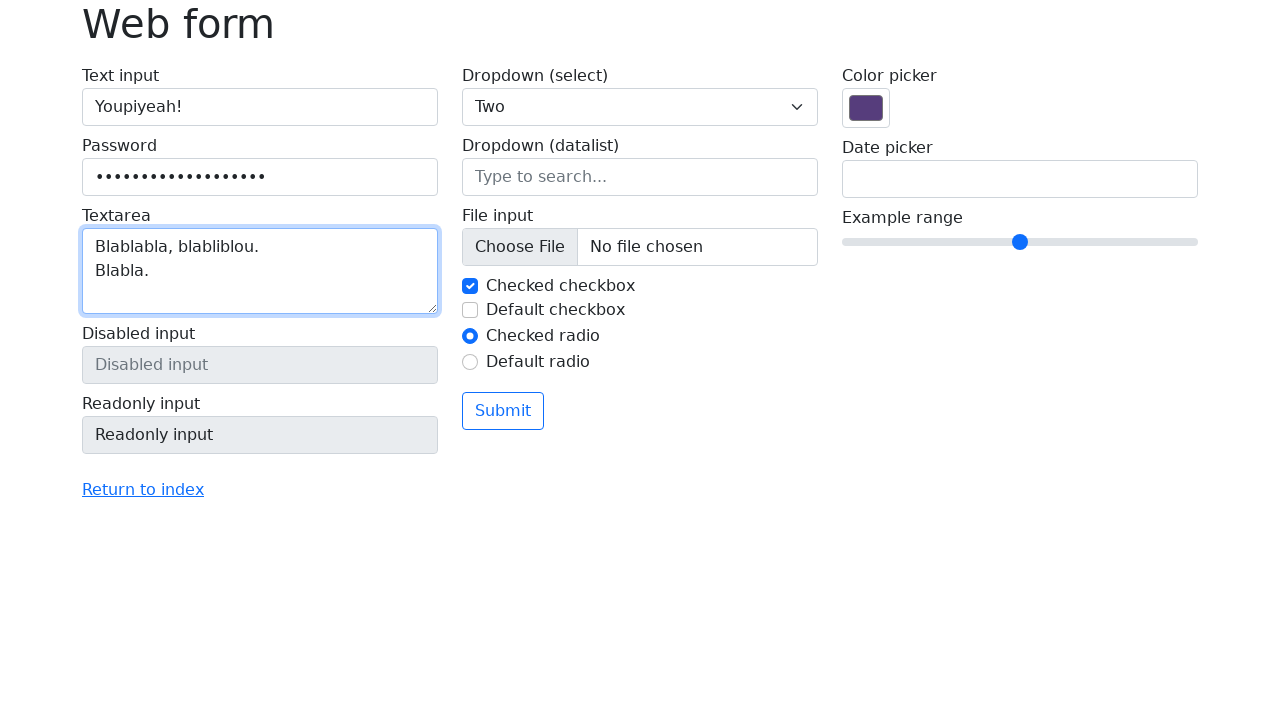

Clicked datalist input field at (640, 177) on input[name='my-datalist']
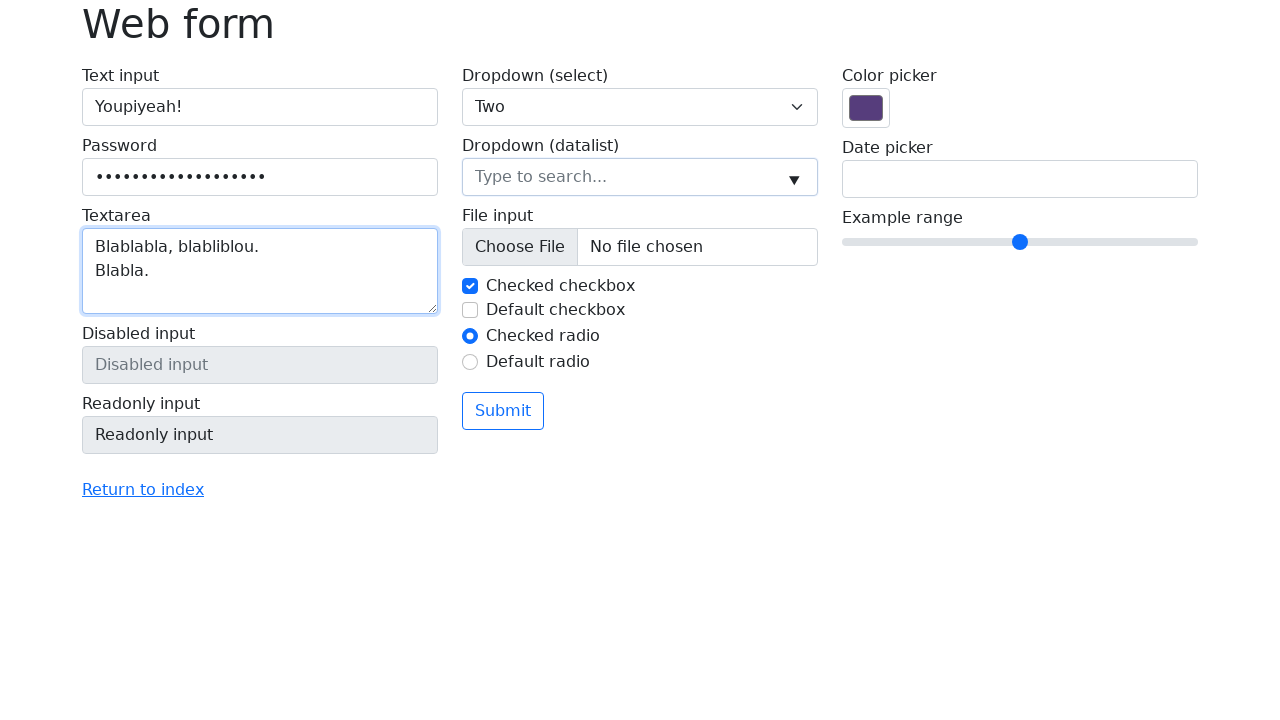

Filled datalist input with 'Chicago' on input[name='my-datalist']
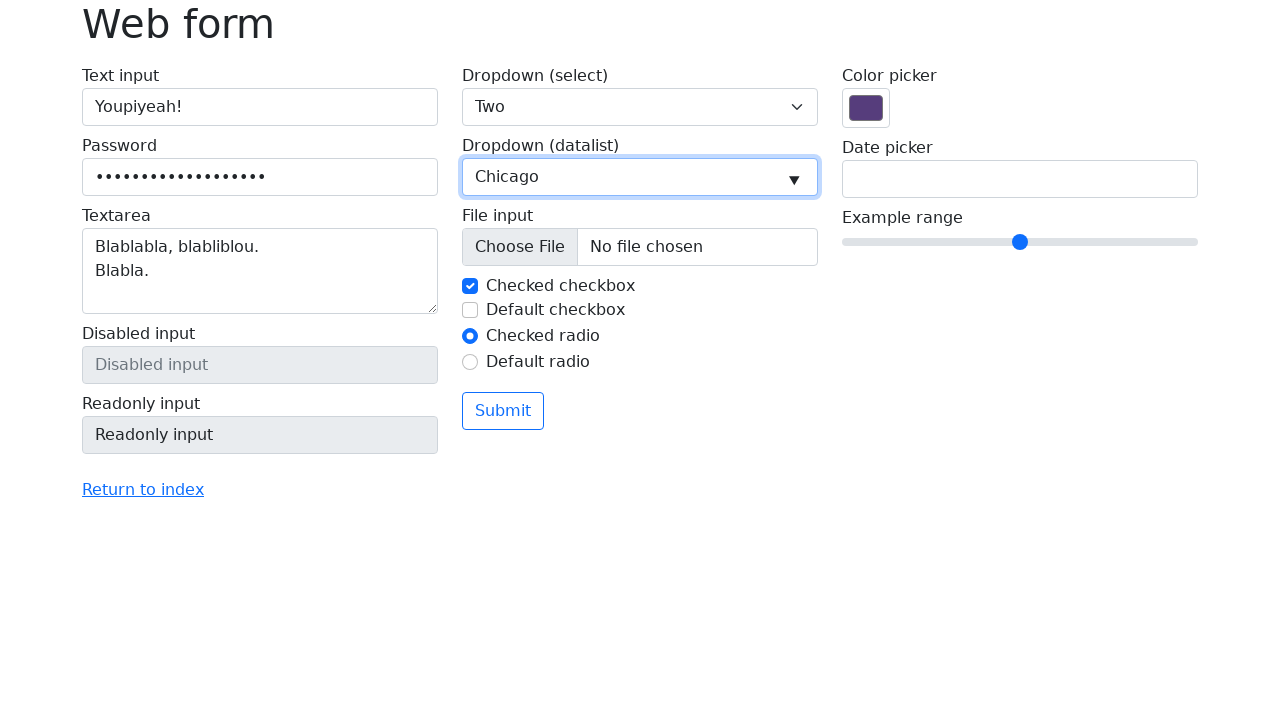

Clicked on page to close datalist dropdown at (640, 360) on html
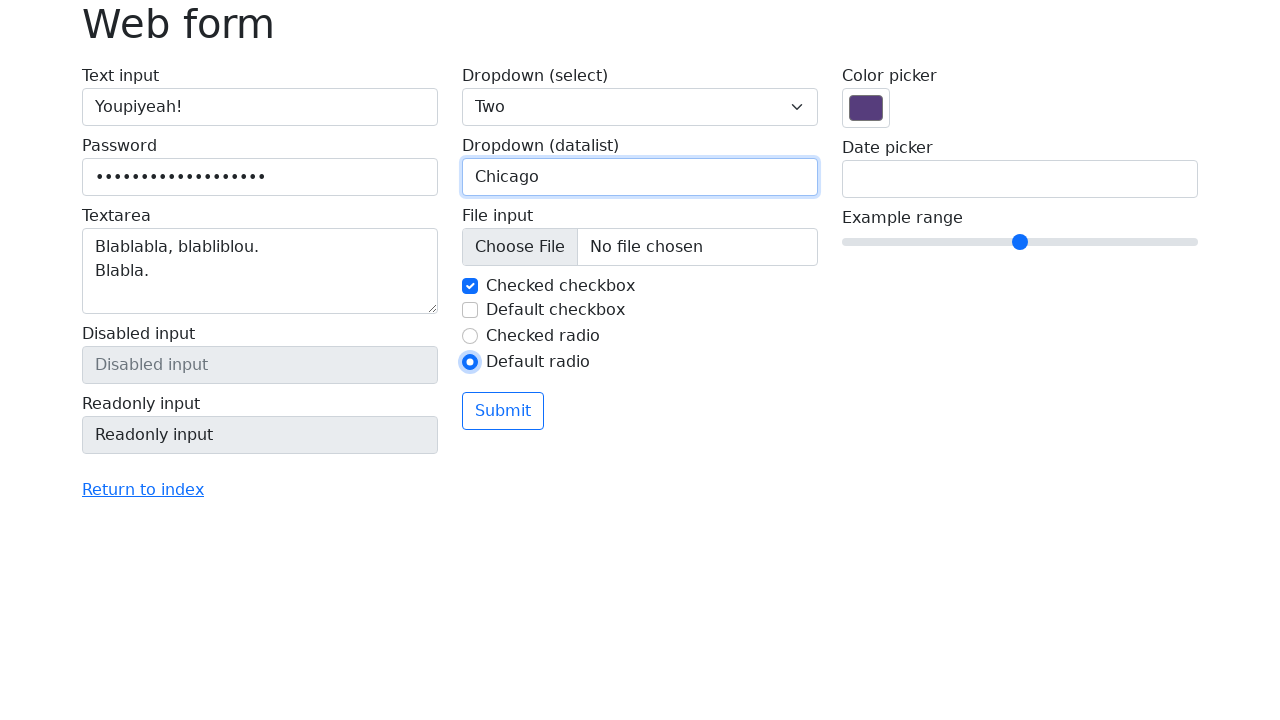

Clicked checkbox #my-check-1 (first toggle) at (470, 286) on #my-check-1
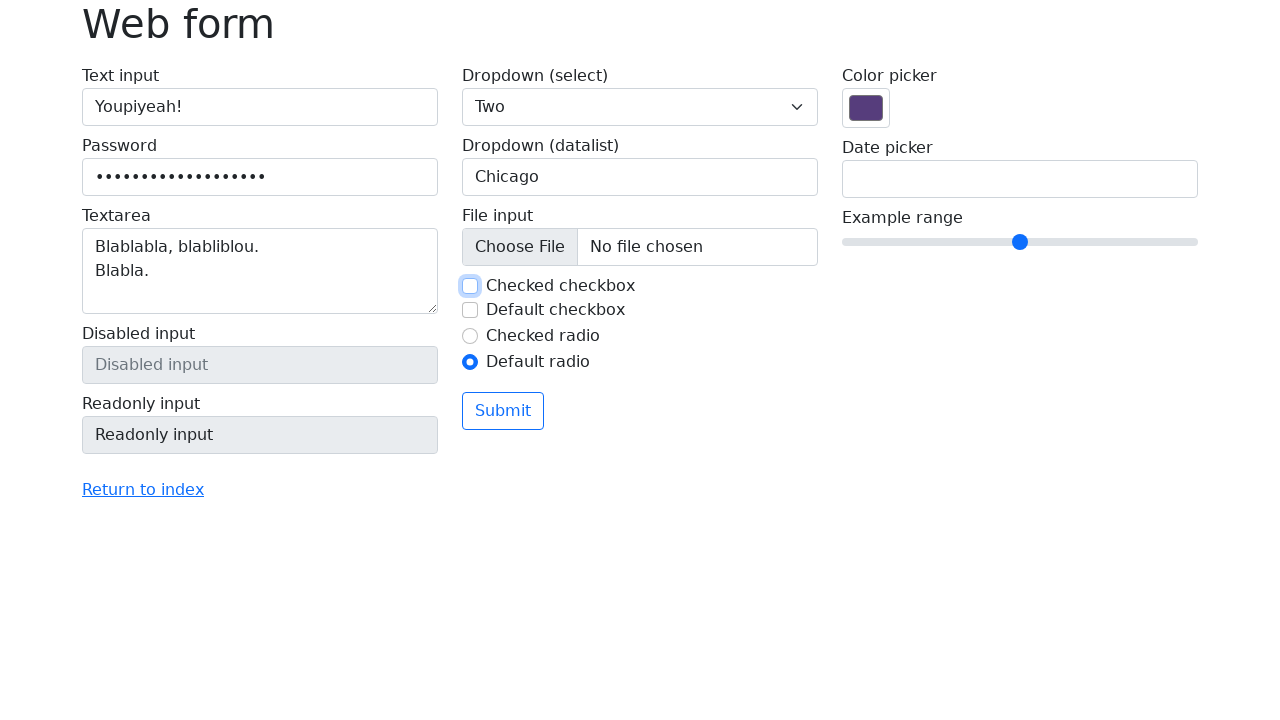

Clicked checkbox #my-check-1 (second toggle to return to original state) at (470, 286) on #my-check-1
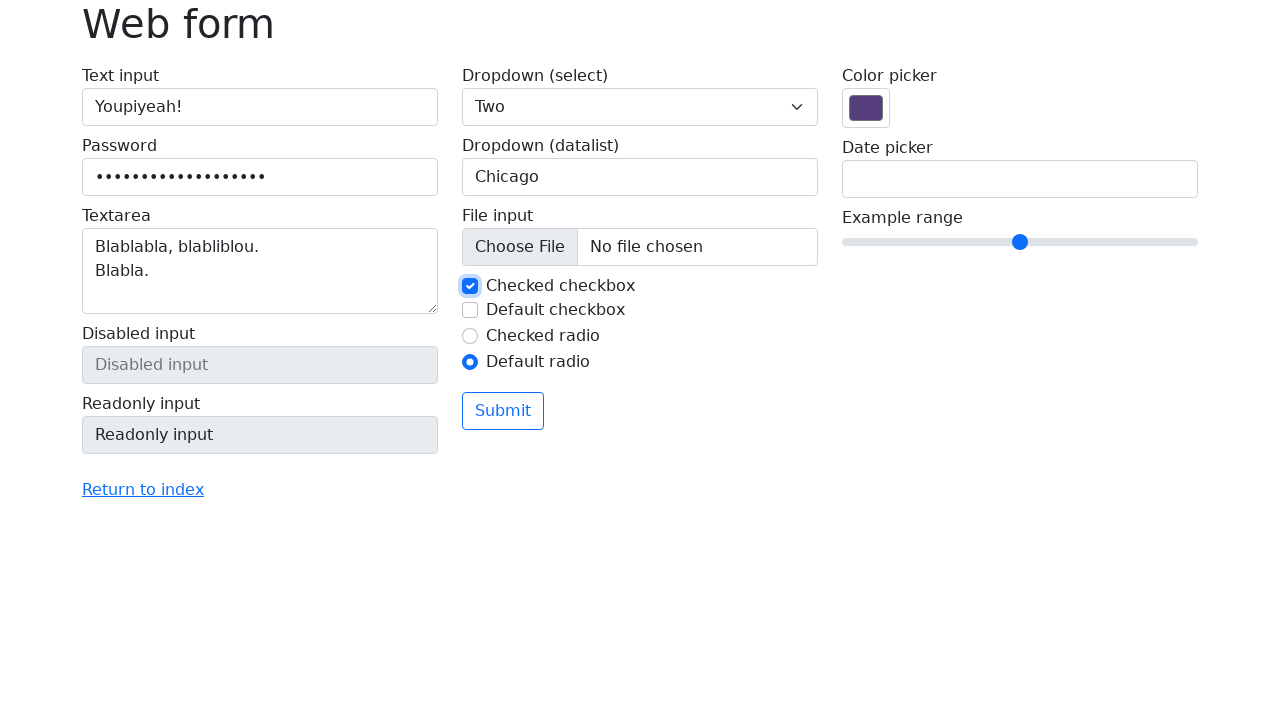

Clicked checkbox #my-check-2 at (470, 310) on #my-check-2
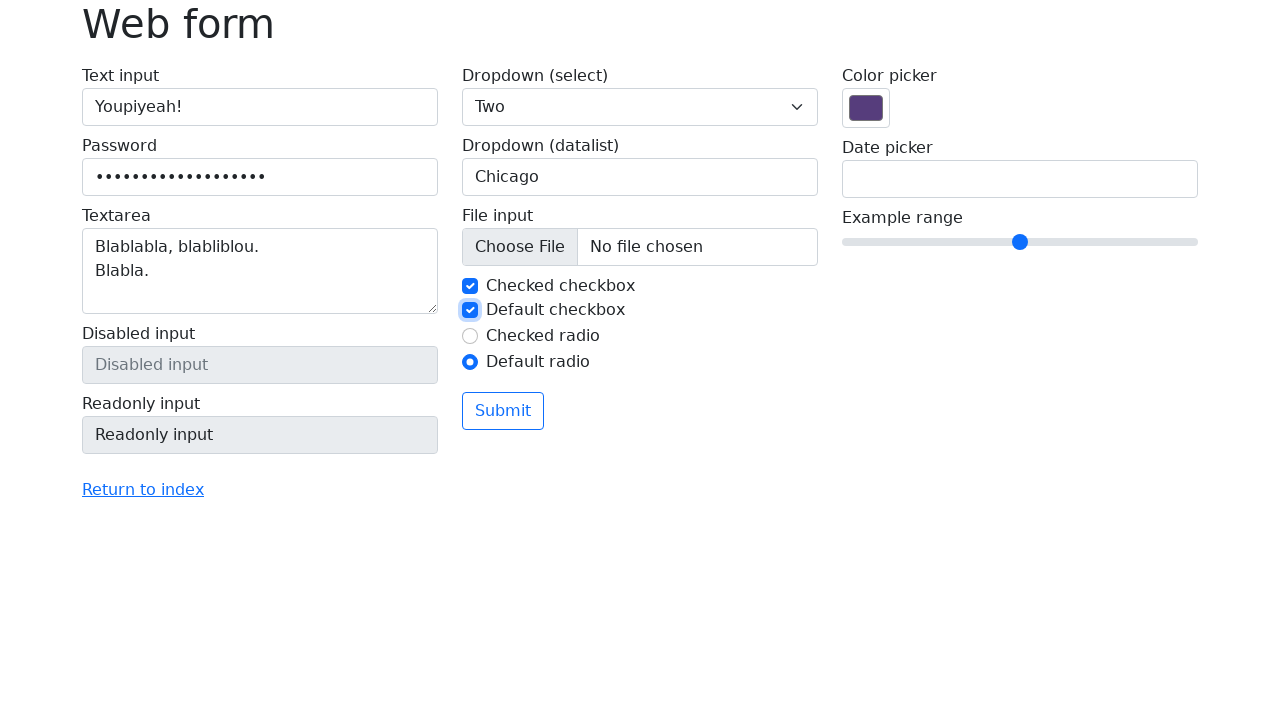

Clicked submit button to submit the form at (503, 411) on button
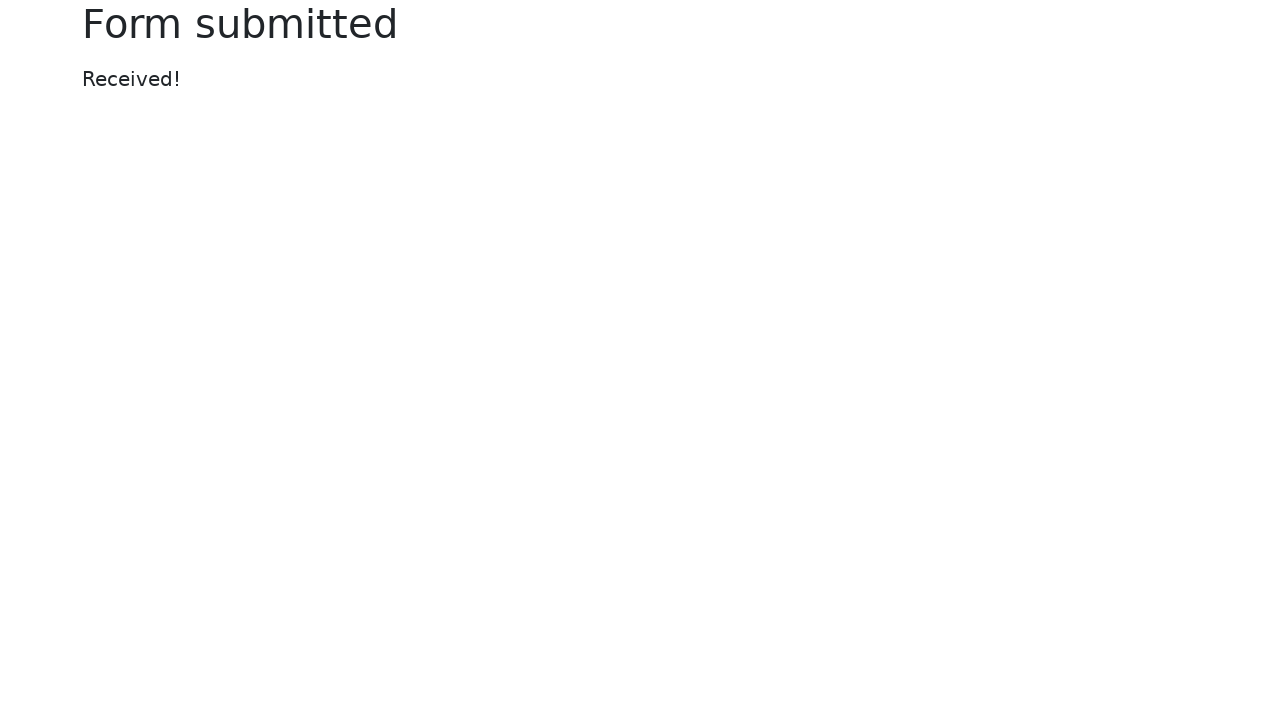

Confirmation message element appeared after form submission
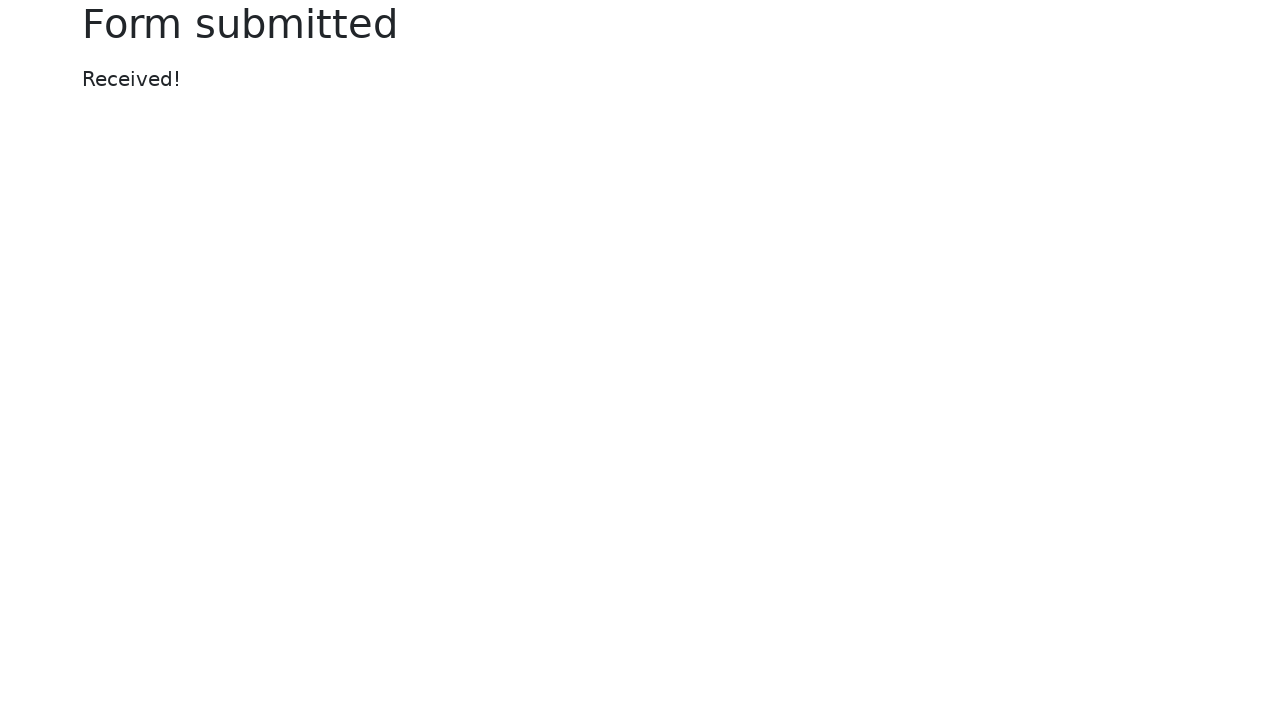

Retrieved confirmation message text: 'Received!'
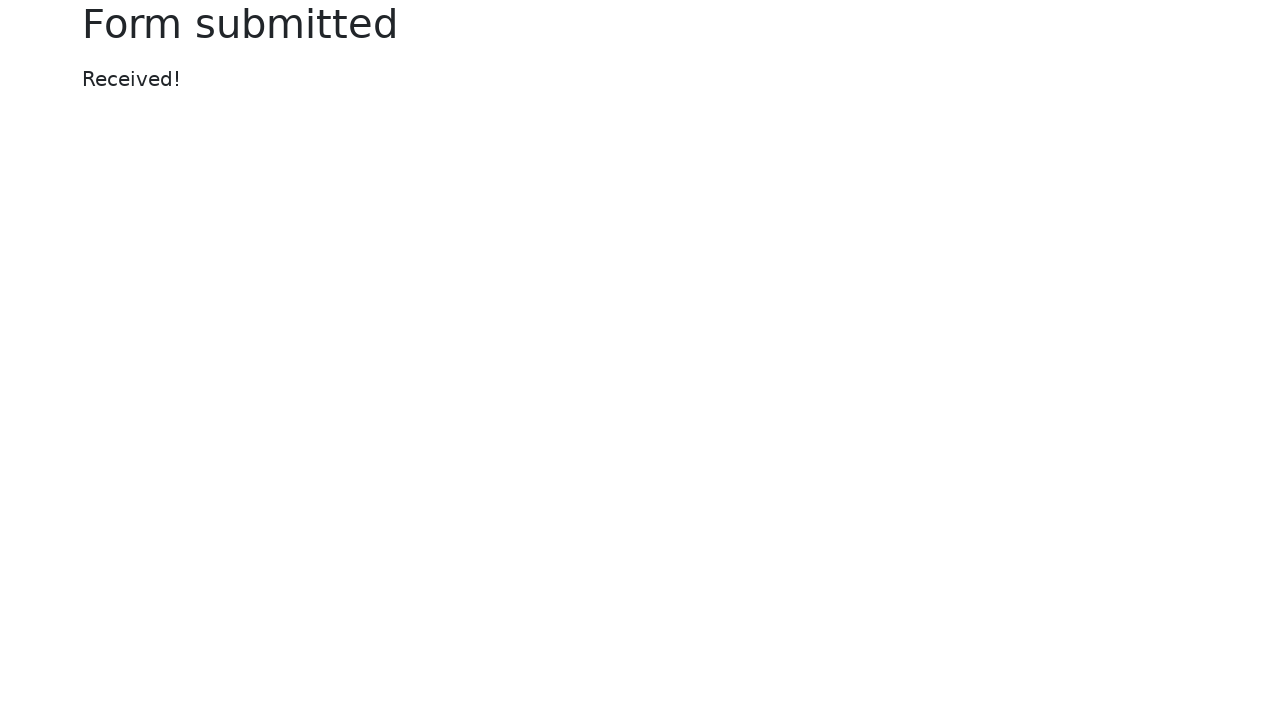

Verified confirmation message equals 'Received!'
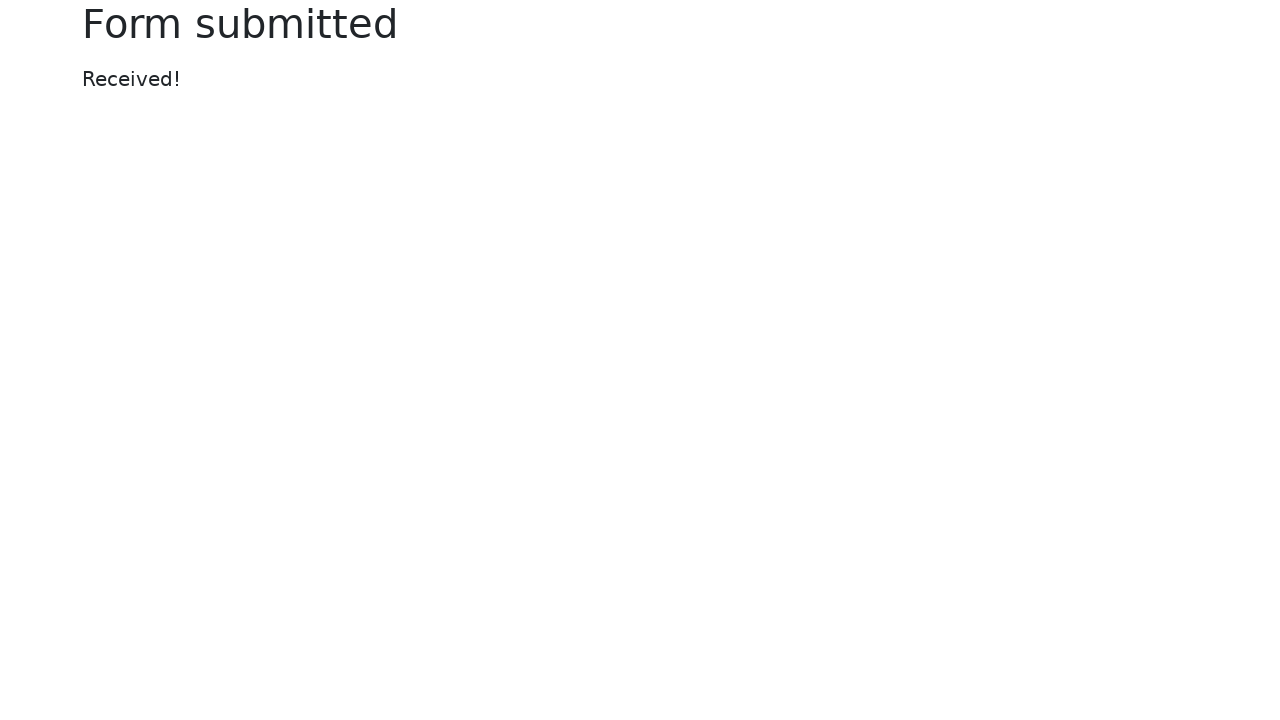

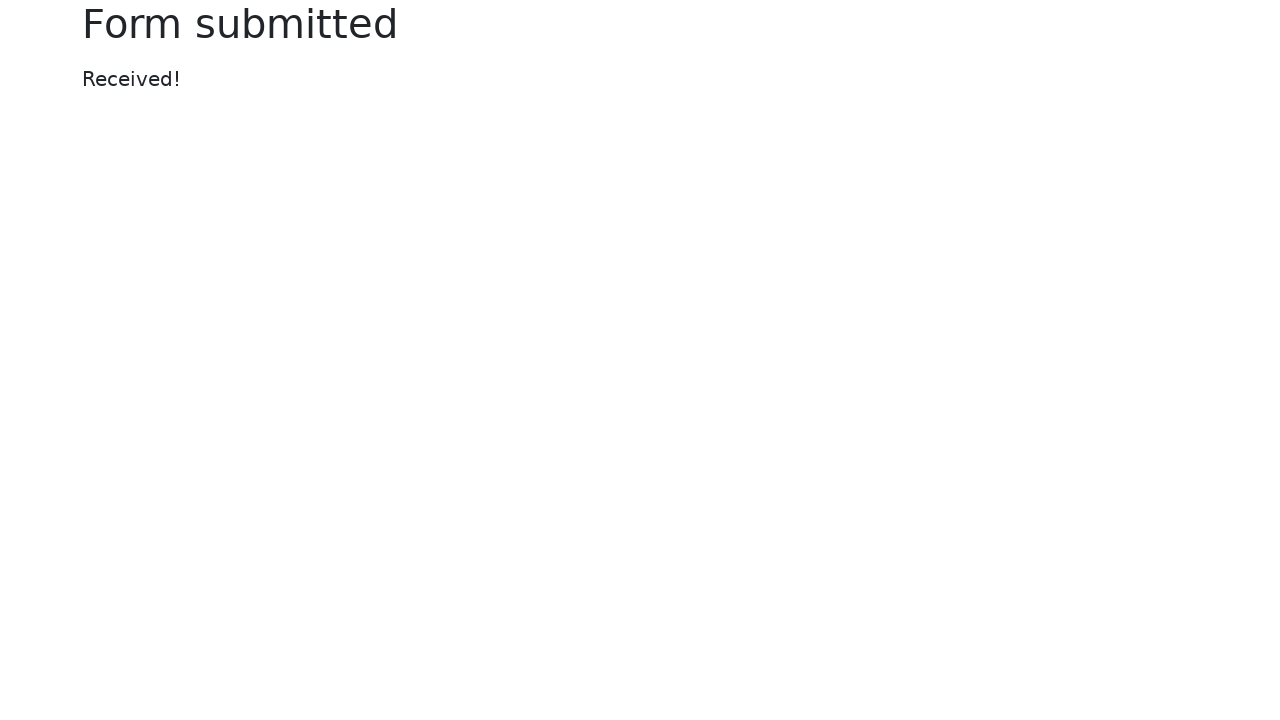